Navigates to free-proxy-list.net and verifies that proxy information is displayed in the table

Starting URL: https://free-proxy-list.net/

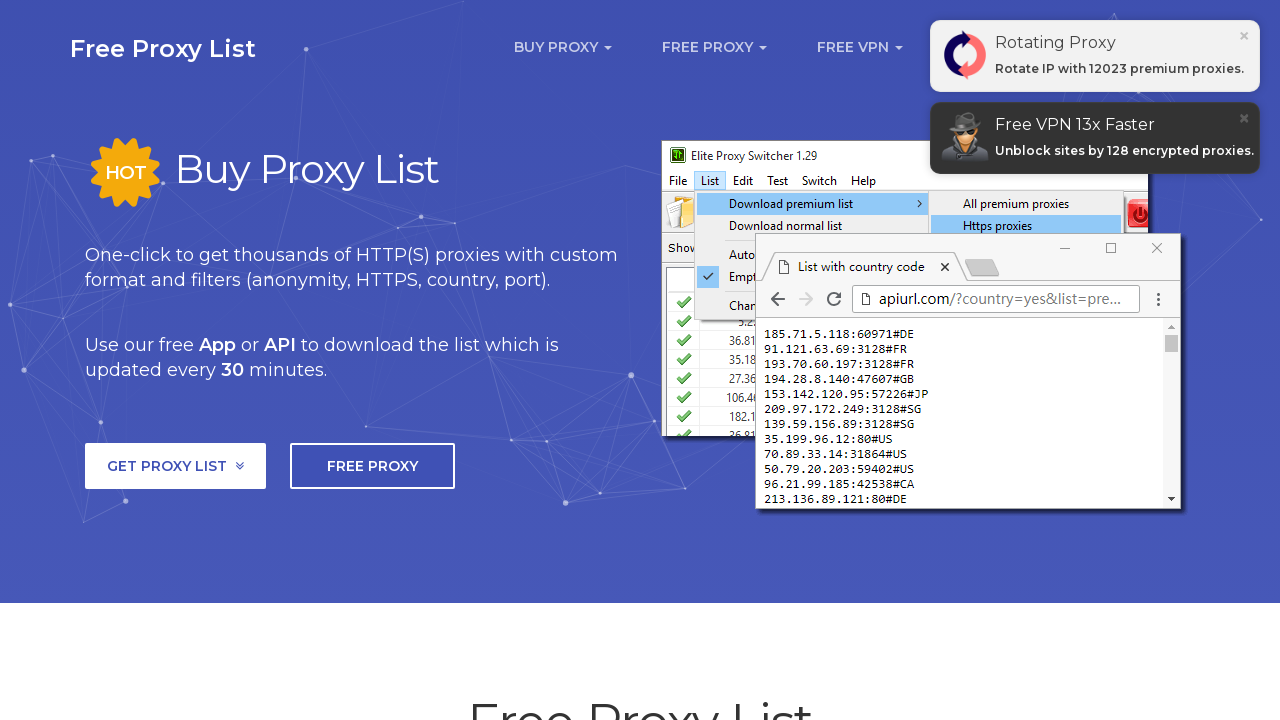

Waited for proxy table to load
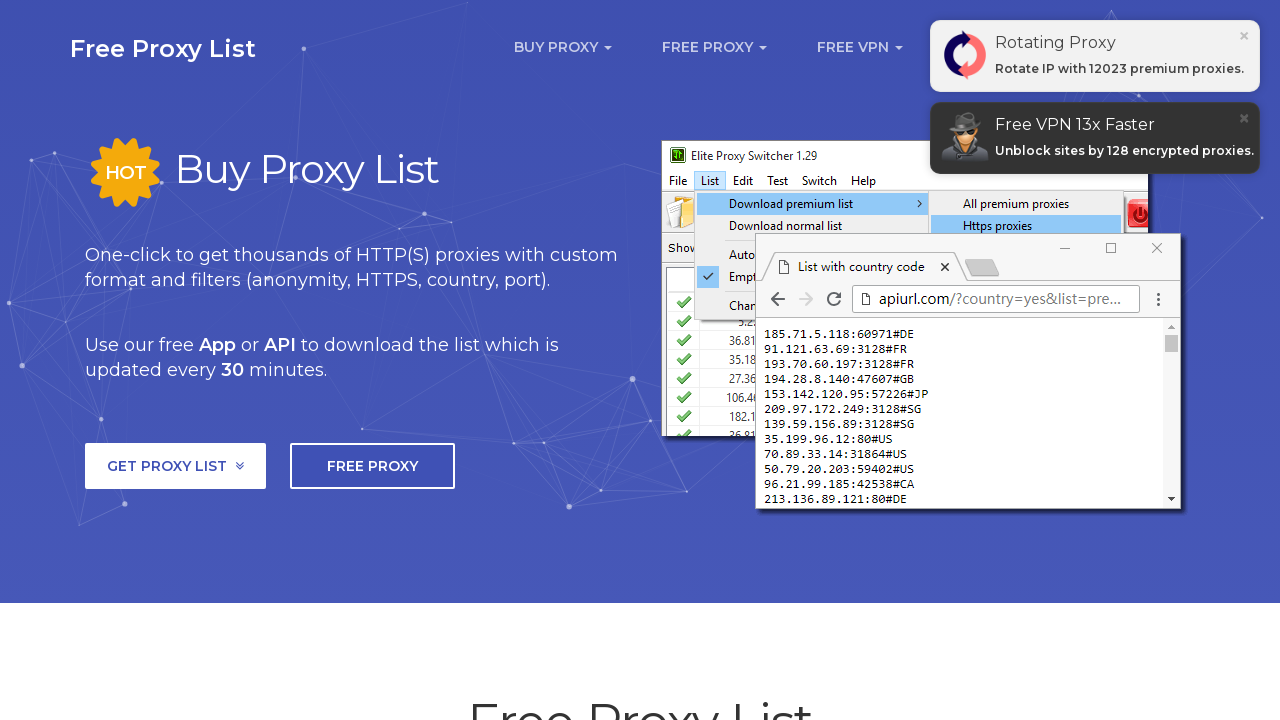

Counted 317 rows in proxy table
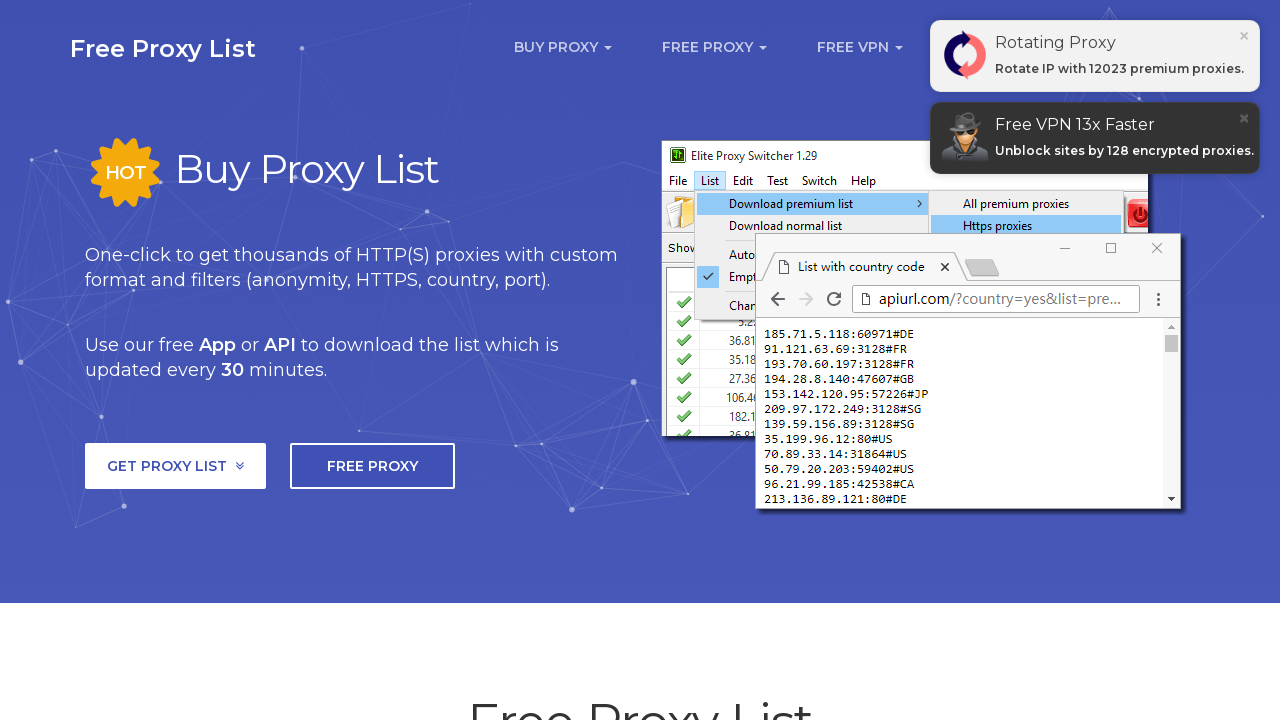

Verified that proxy data is present in the table
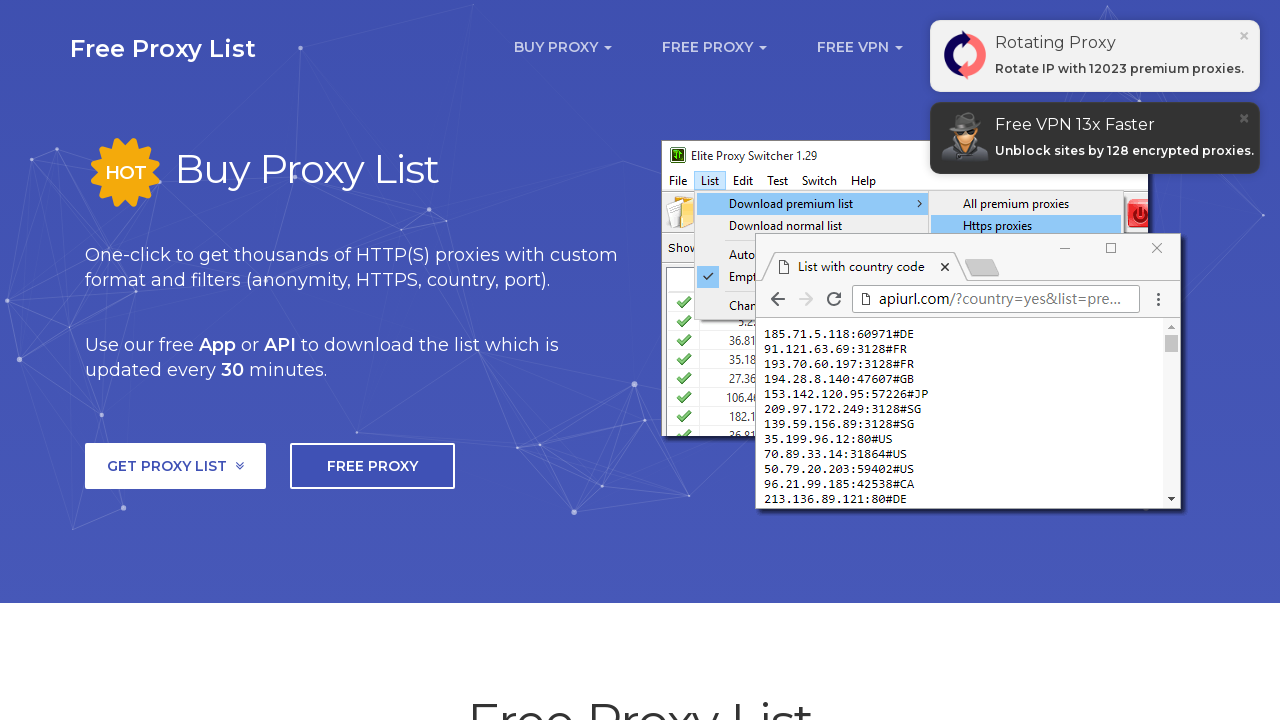

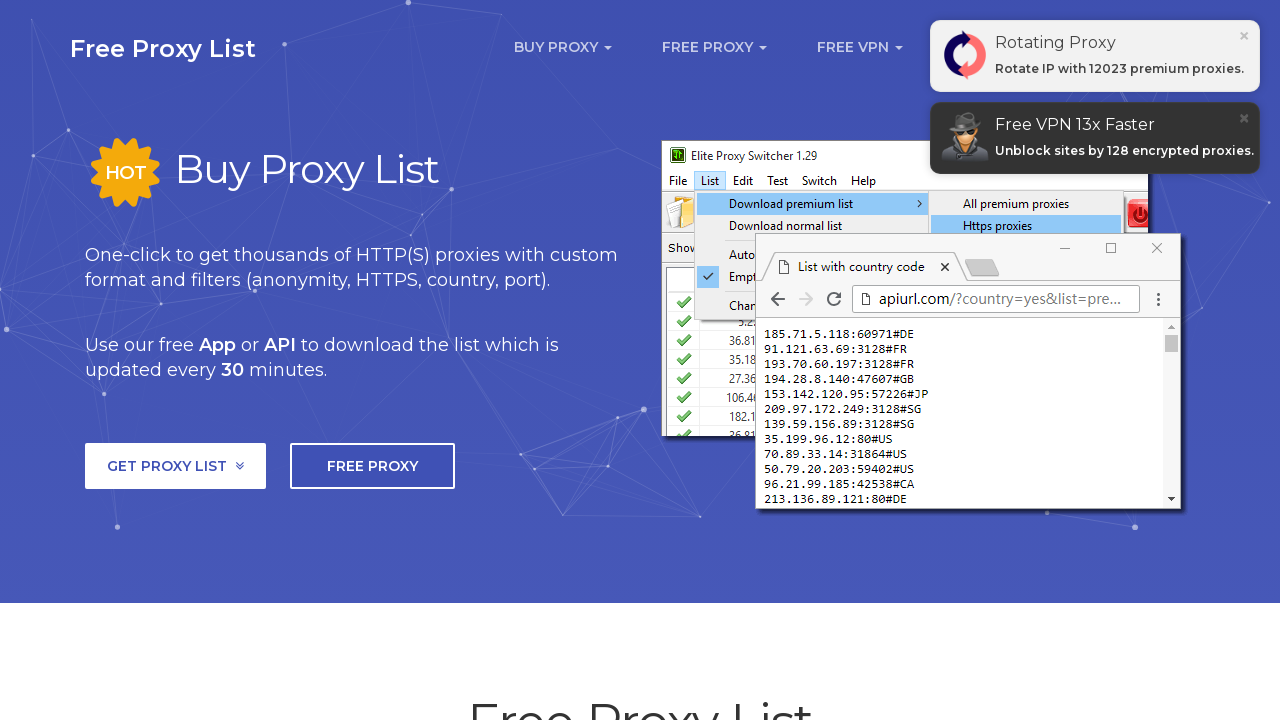